Tests drag and drop slider functionality by navigating to the drag & drop sliders page and dragging a slider element to a new position

Starting URL: https://www.lambdatest.com/selenium-playground

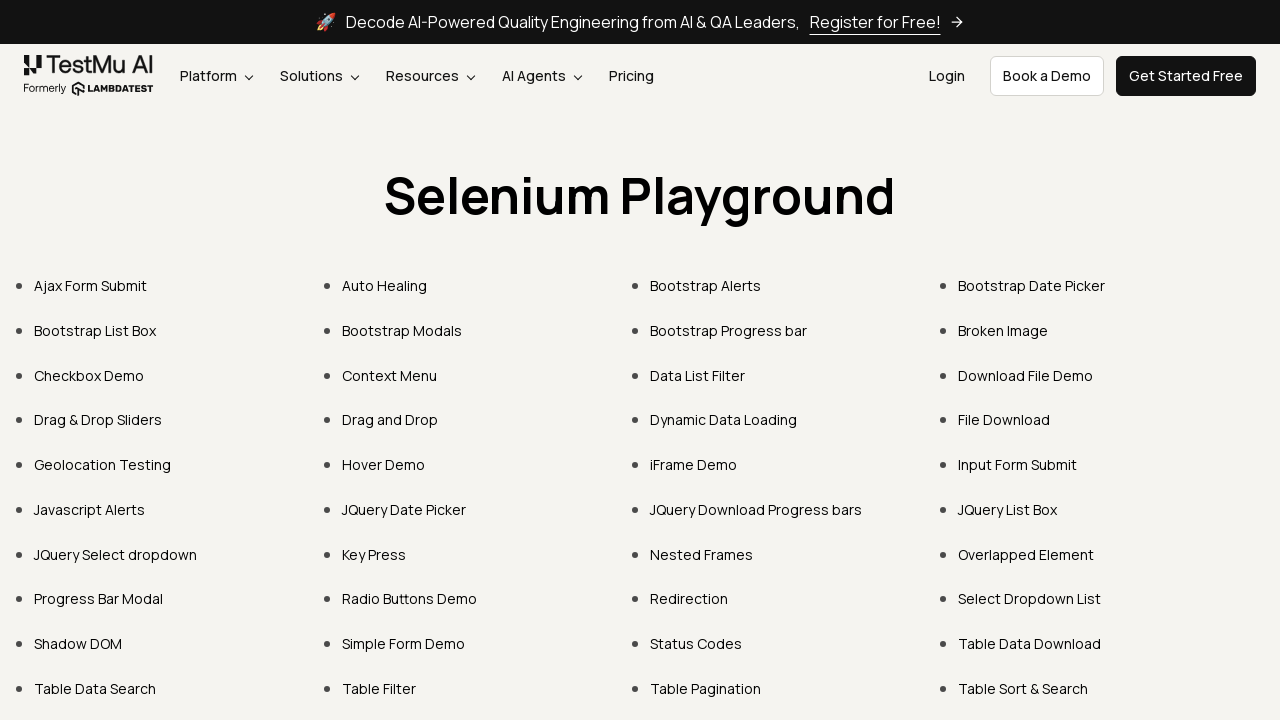

Clicked on 'Drag & Drop Sliders' link at (98, 420) on text='Drag & Drop Sliders'
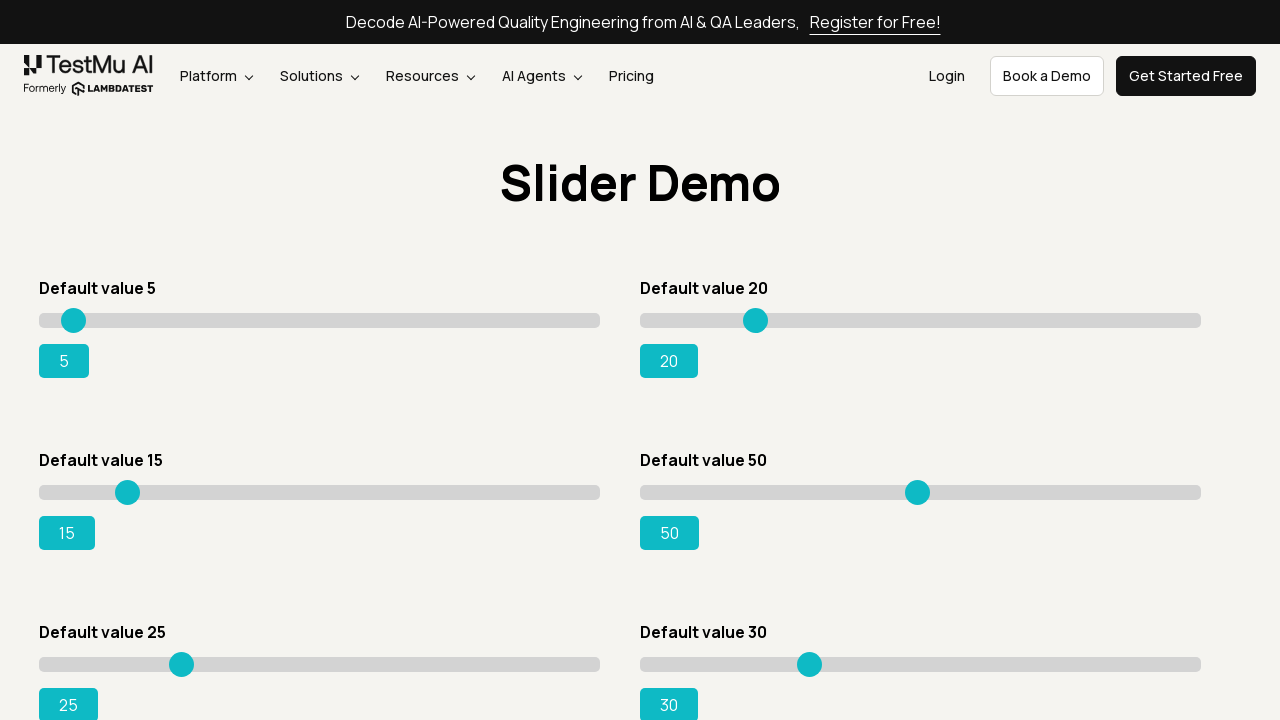

Slider element with value 15 is now visible
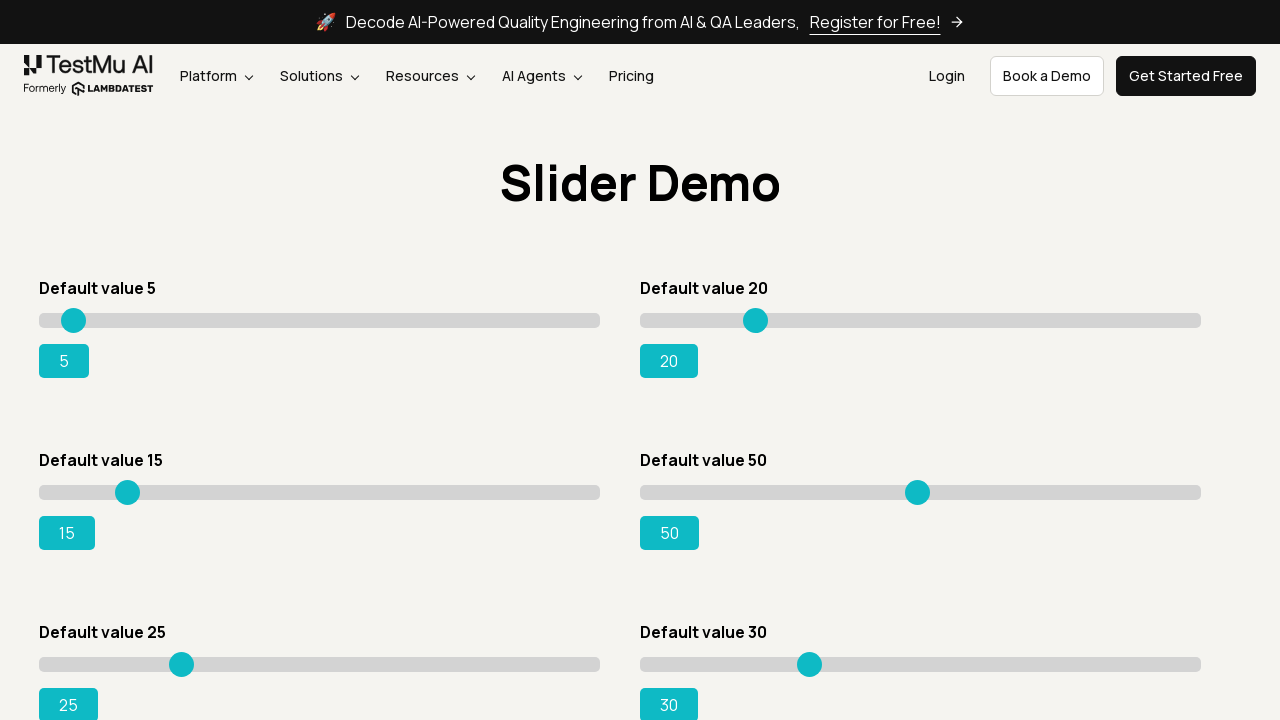

Located slider element with value 15
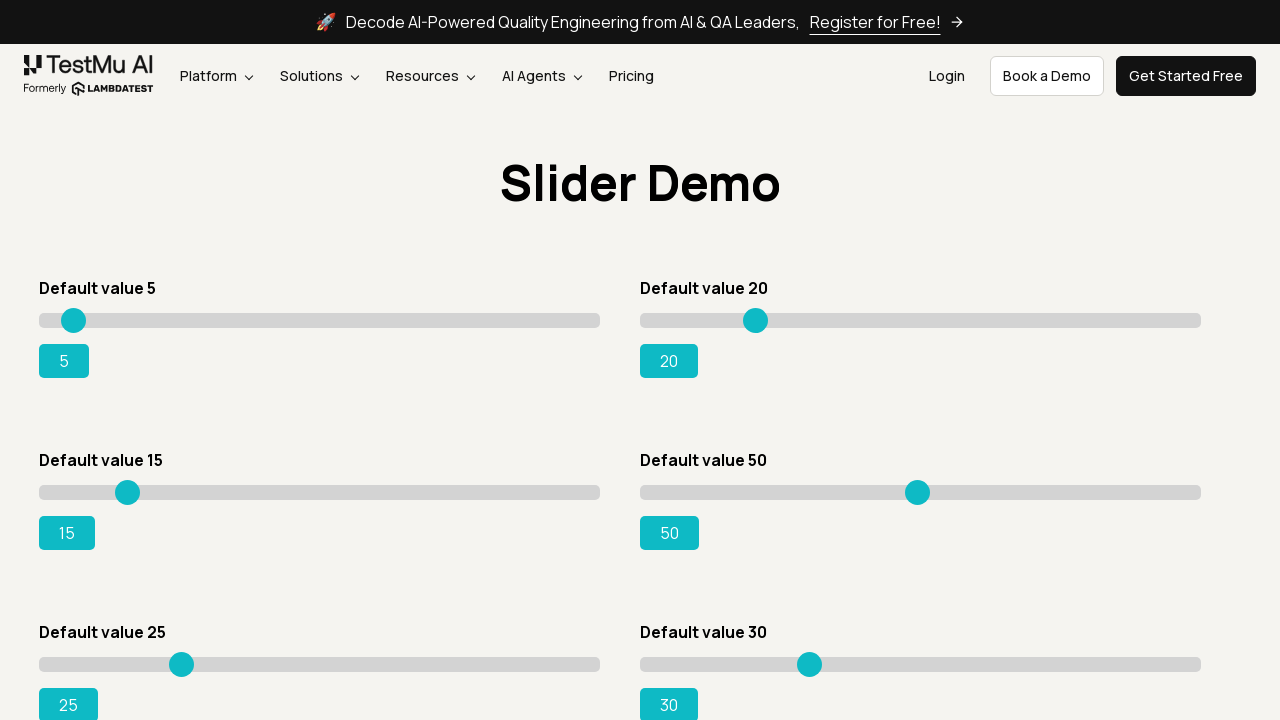

Retrieved bounding box of slider element
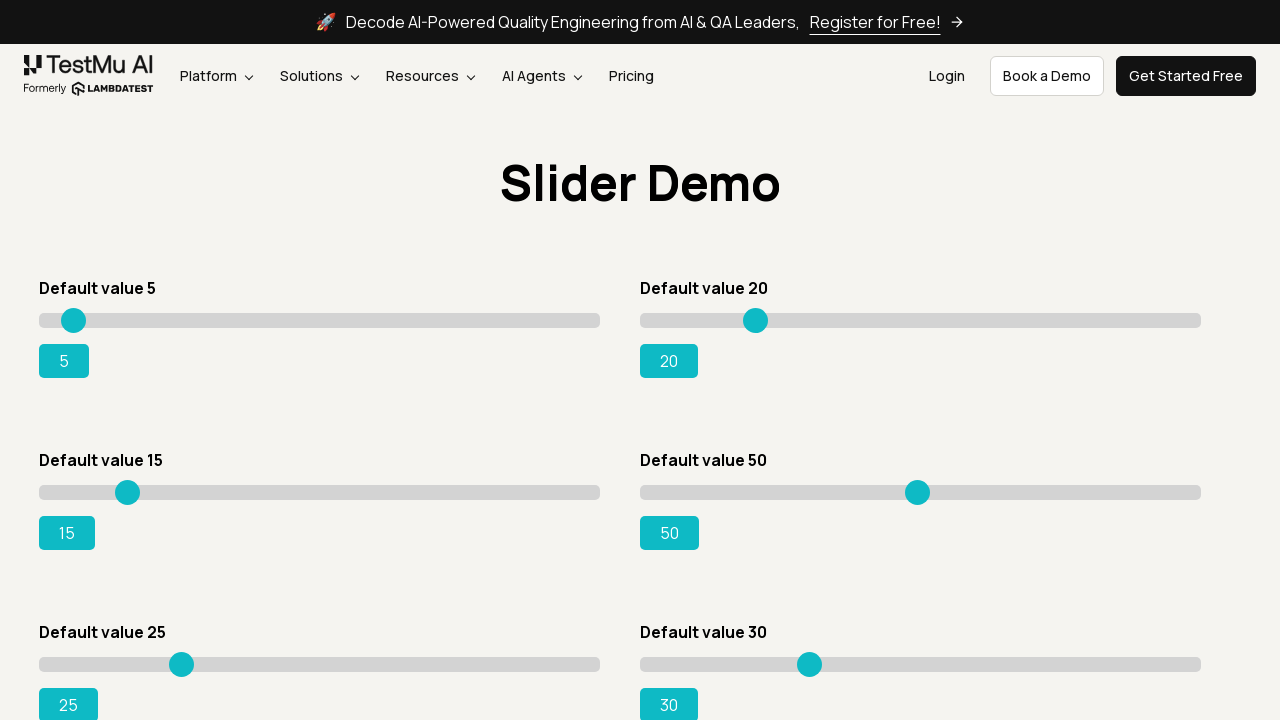

Moved mouse to center of slider element at (320, 492)
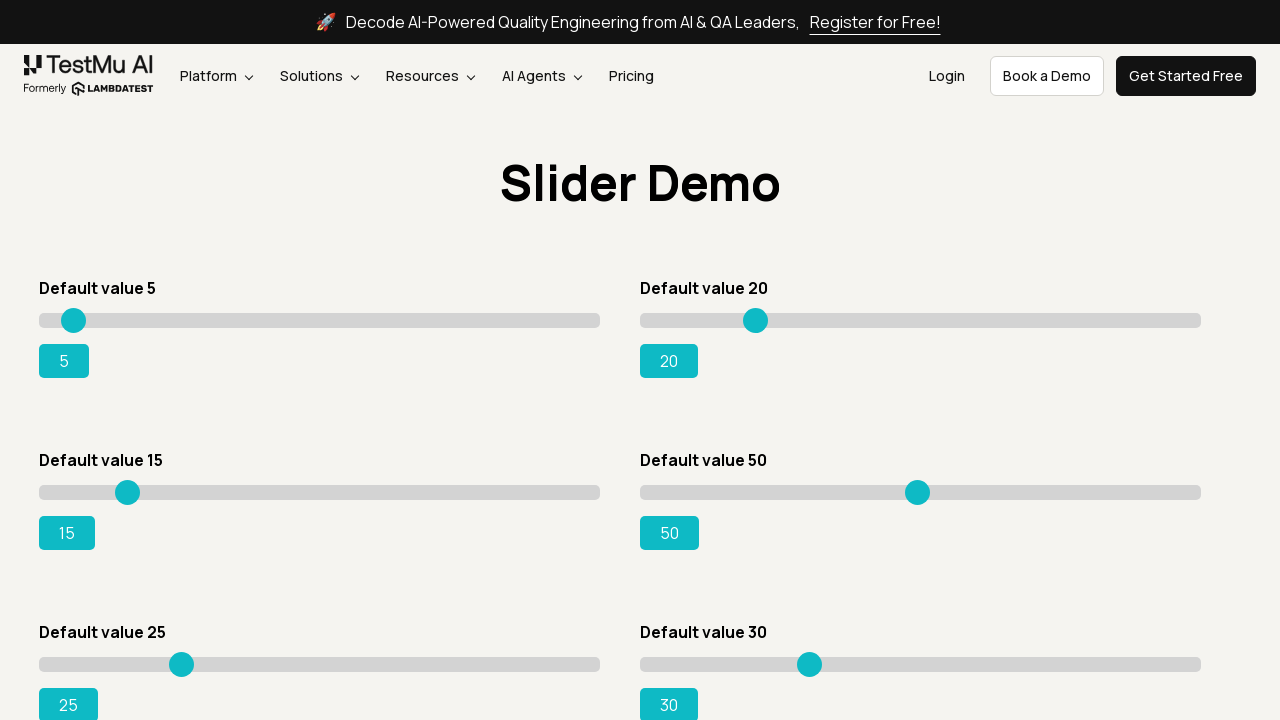

Pressed mouse button down on slider at (320, 492)
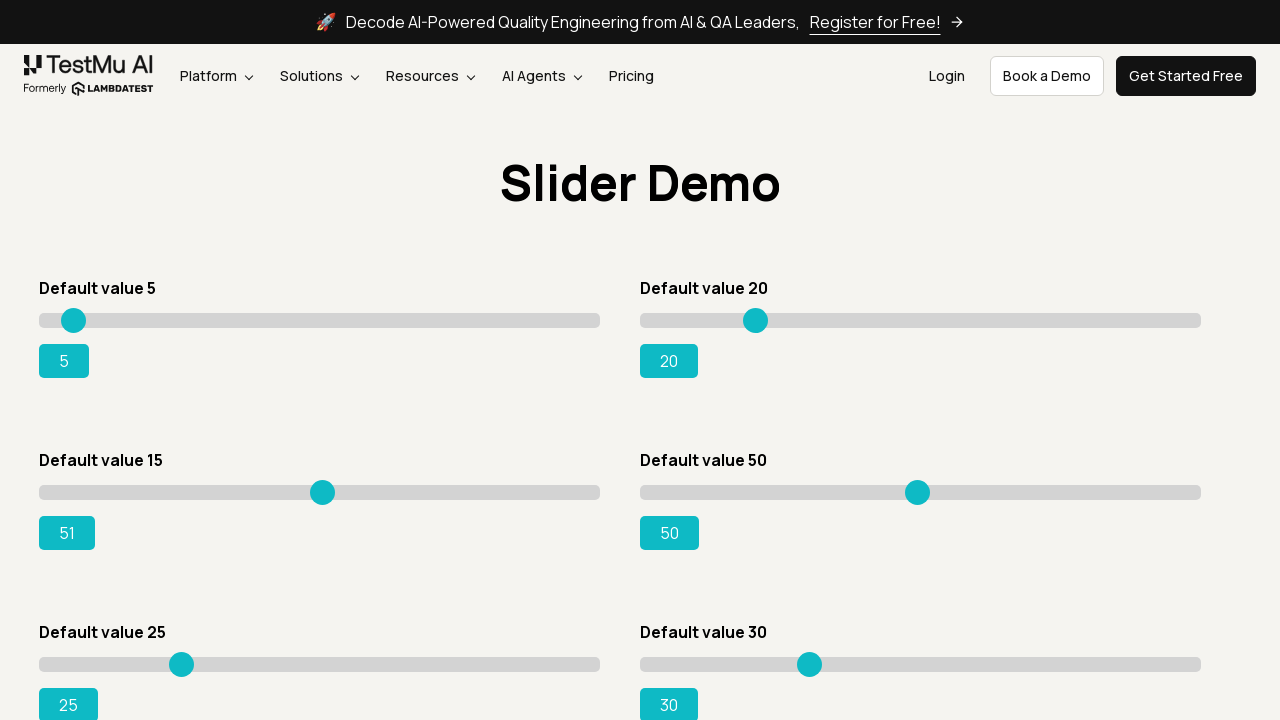

Dragged slider to the right by 115 pixels at (434, 492)
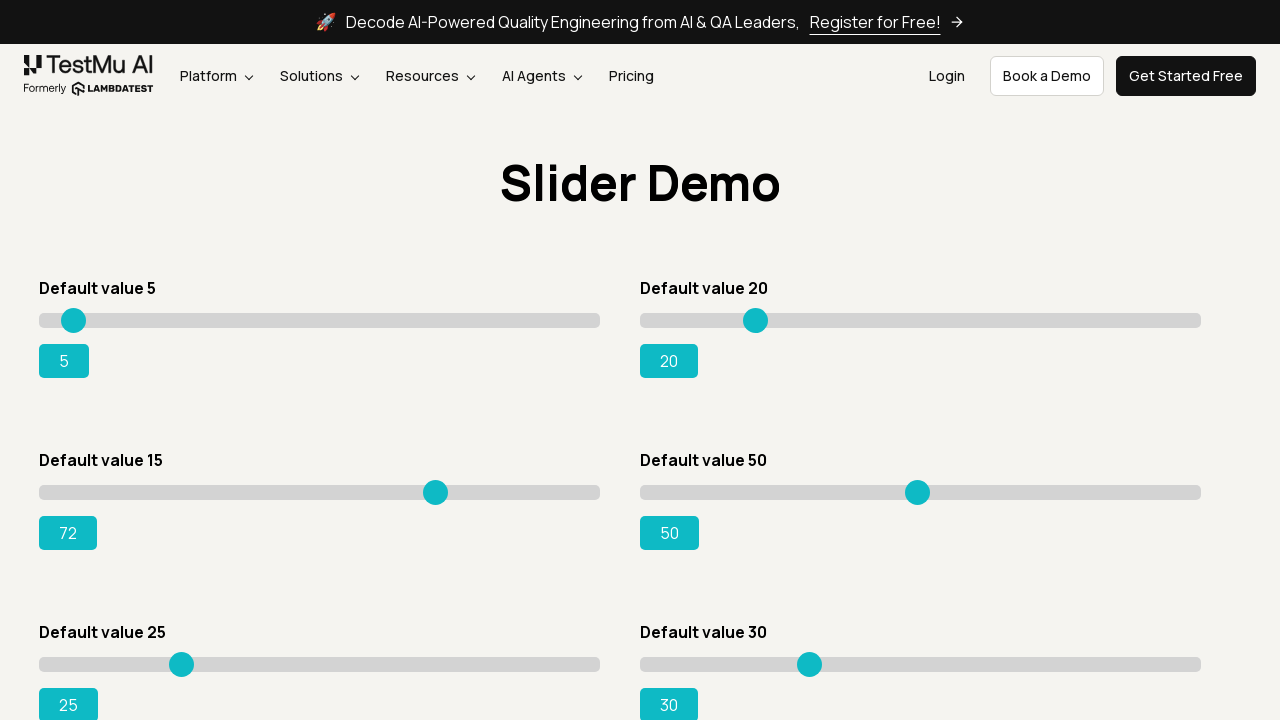

Released mouse button to complete drag operation at (434, 492)
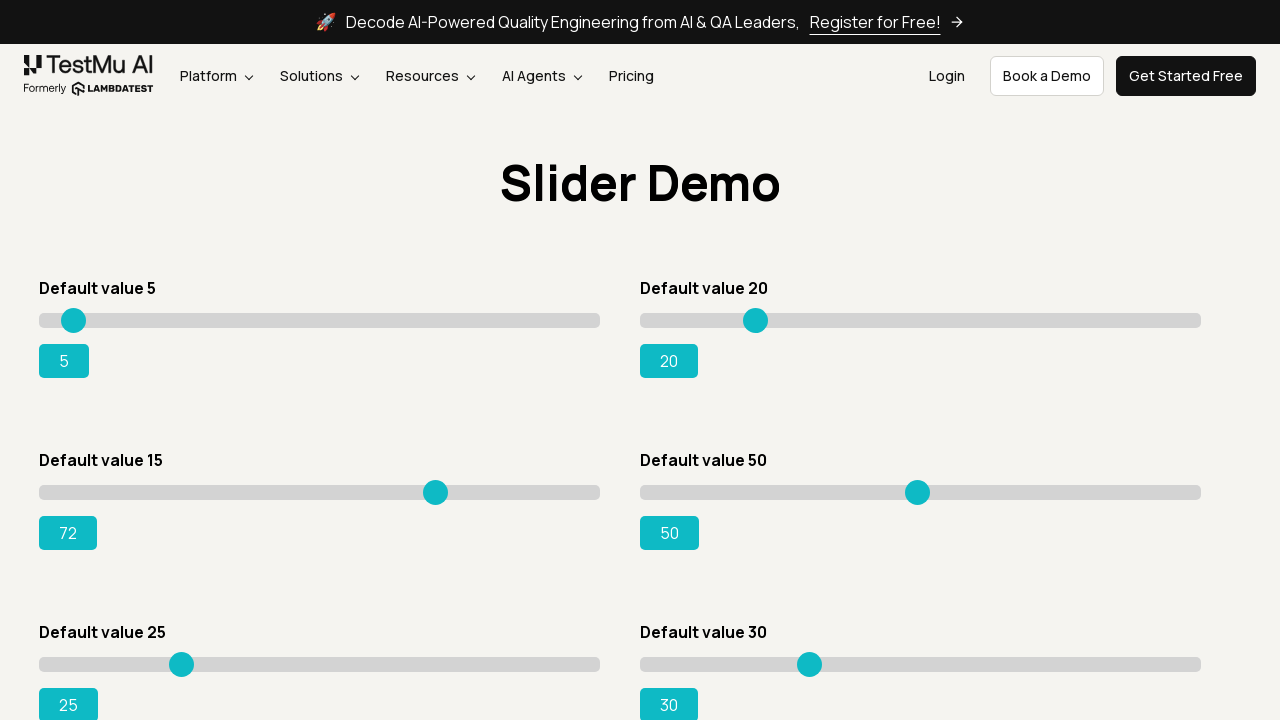

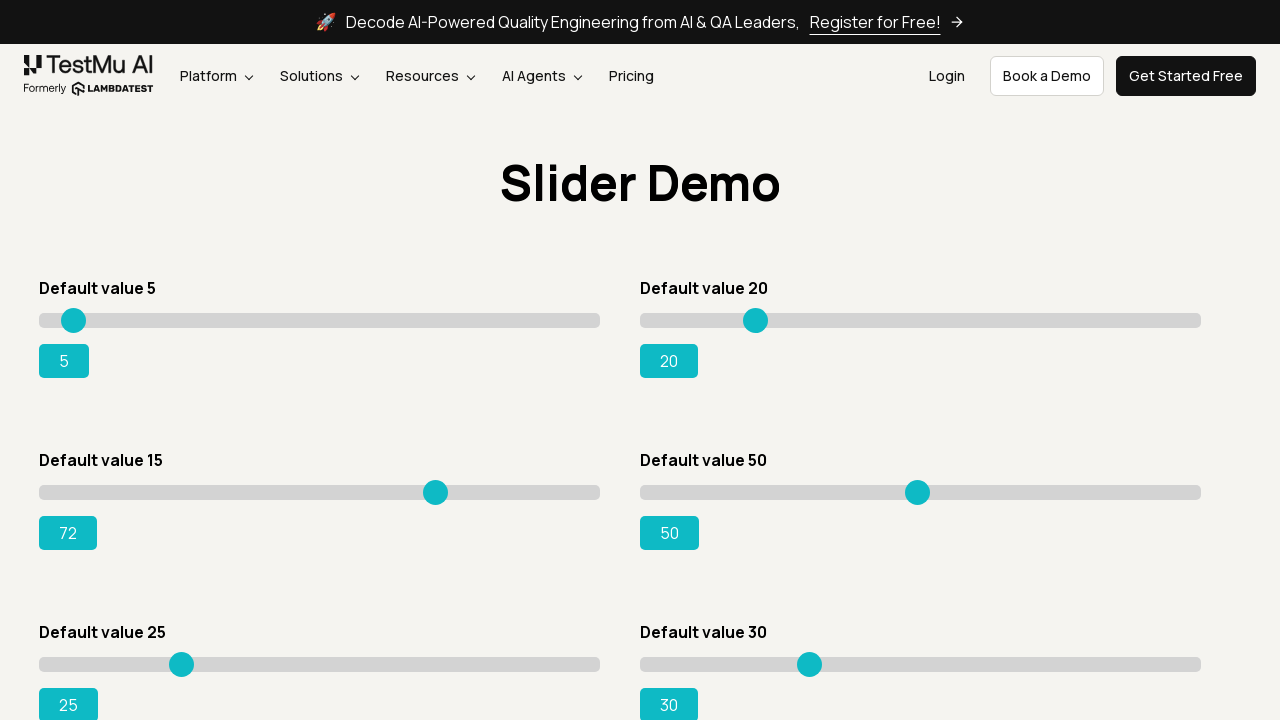